Tests the key presses page by typing a letter and verifying the result message displays the correct key pressed

Starting URL: https://the-internet.herokuapp.com/key_presses

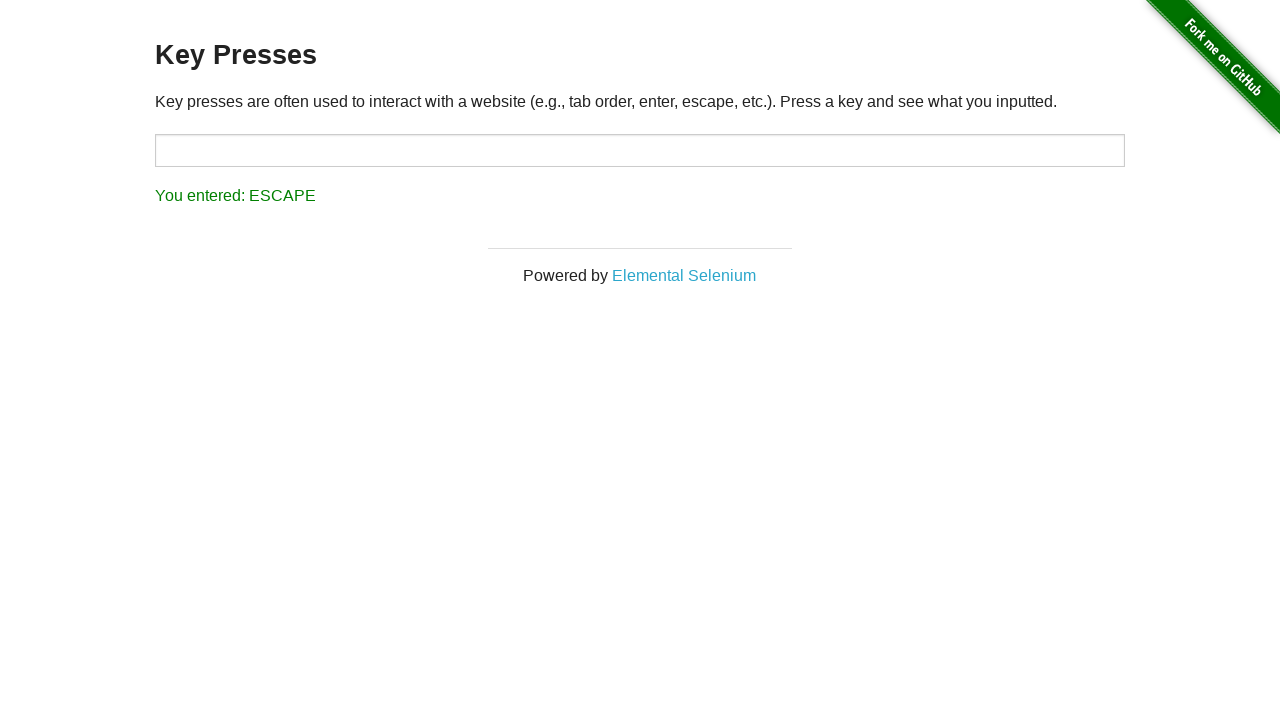

Typed letter 'l' in the target input field on #target
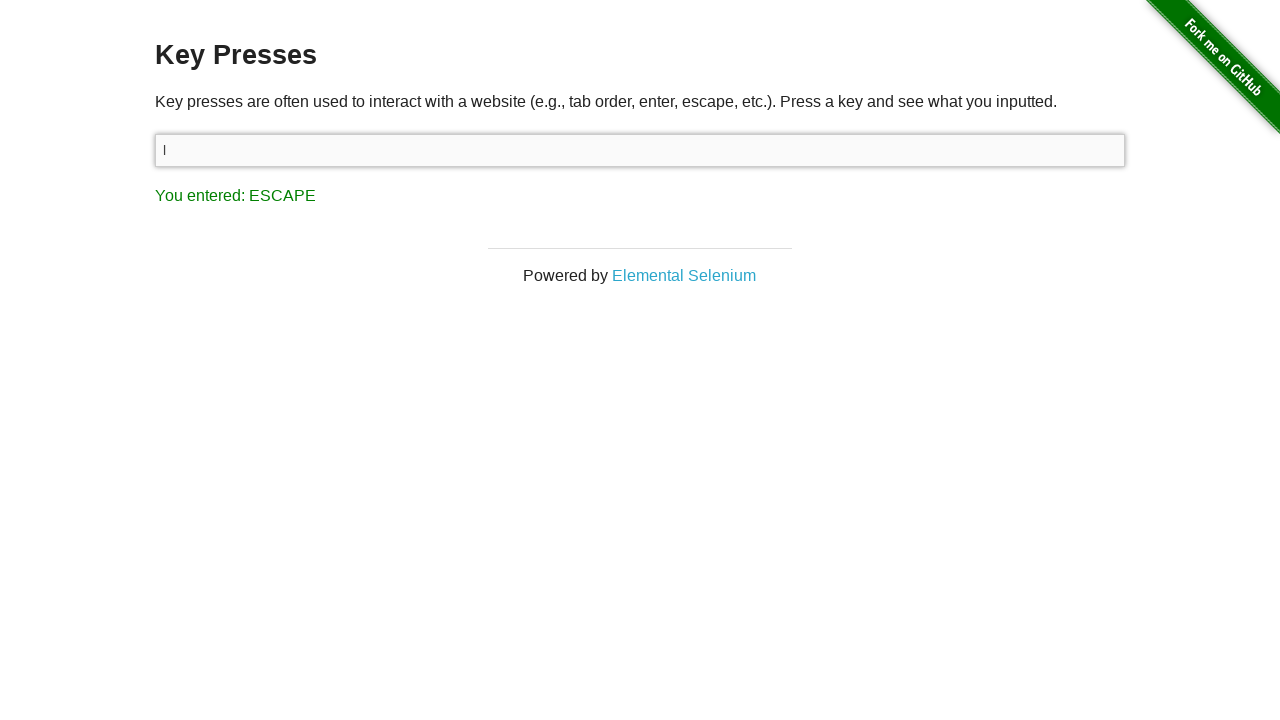

Result message displayed after typing 'l'
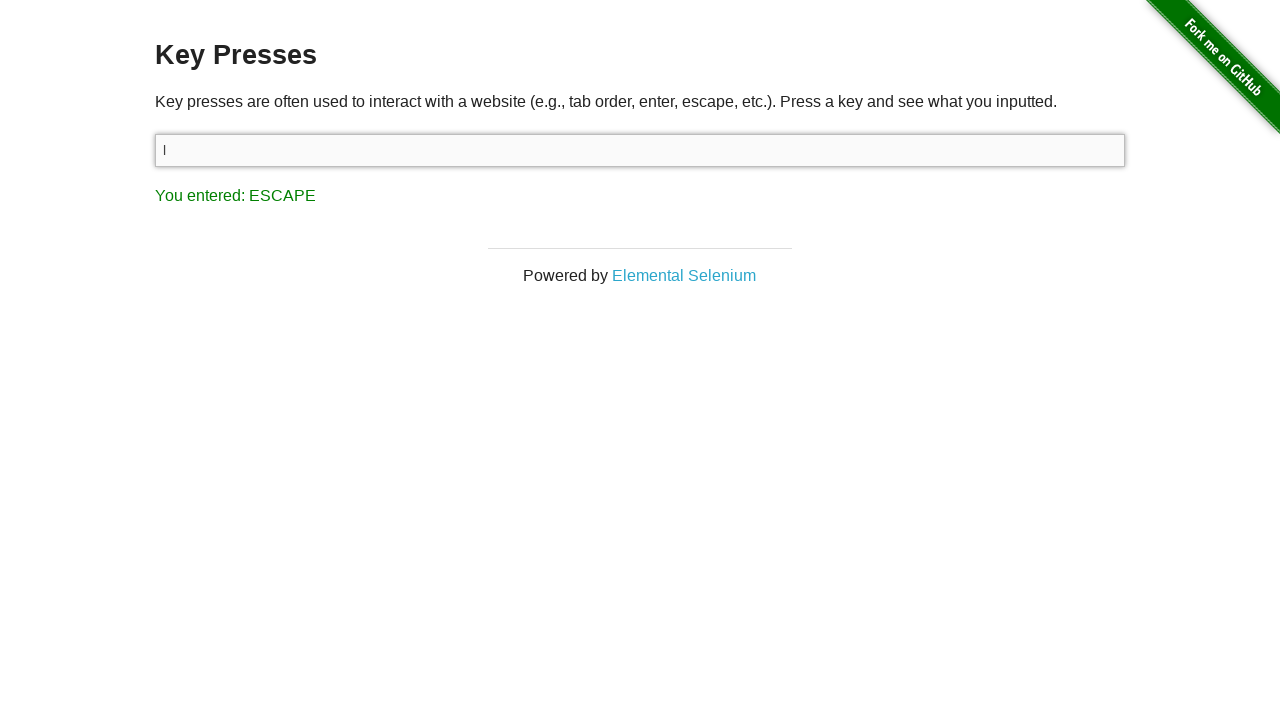

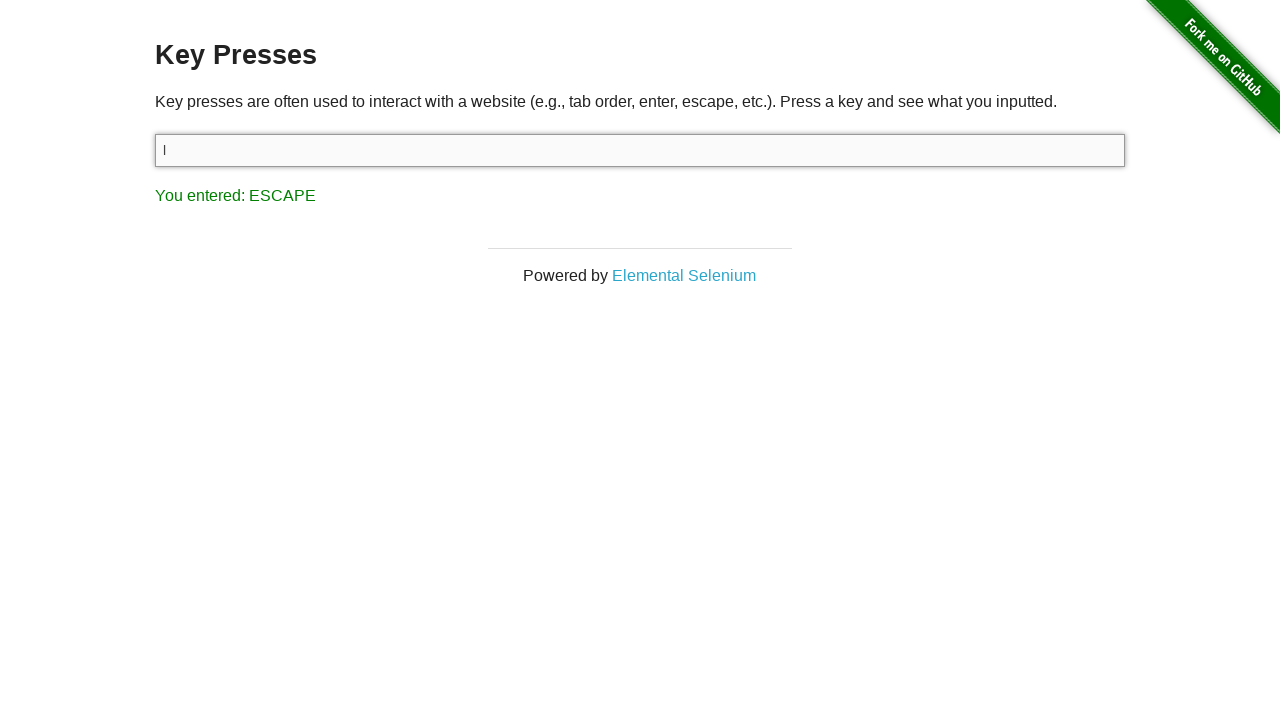